Tests drag and drop functionality by dragging an element from one location to another within an iframe on the jQuery UI demo page

Starting URL: https://jqueryui.com/droppable/

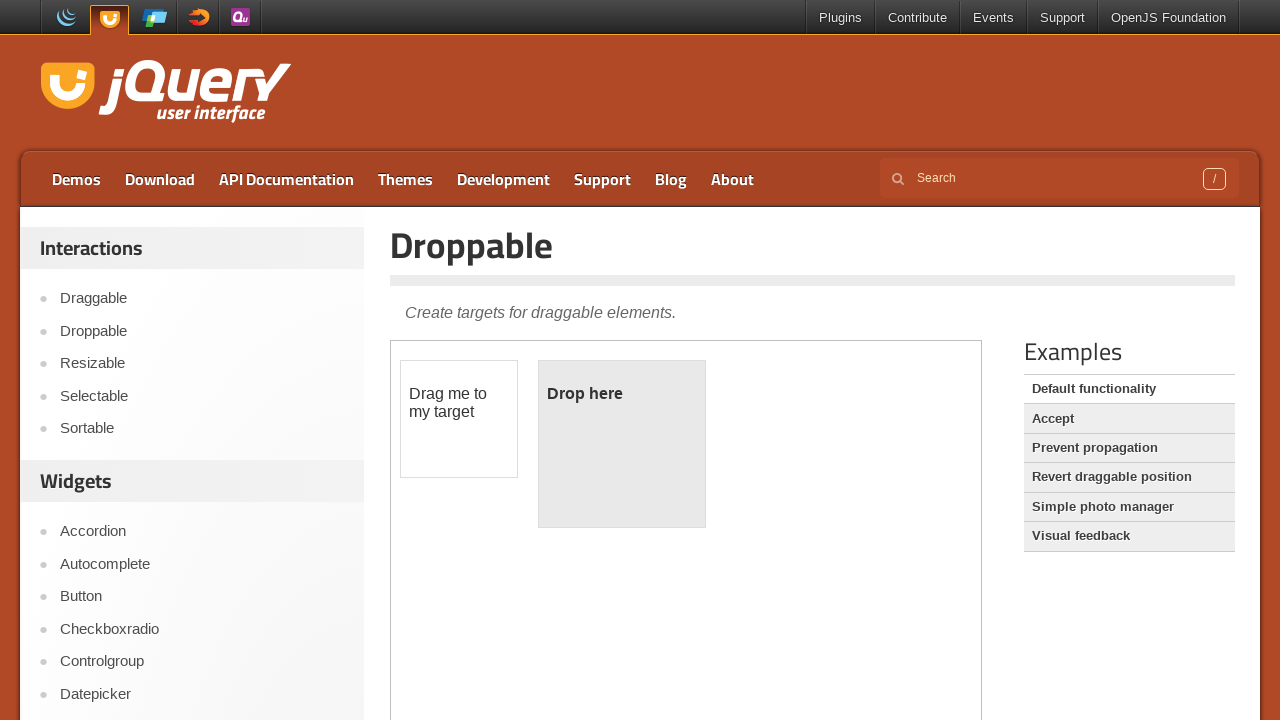

Located the first iframe containing the drag and drop demo
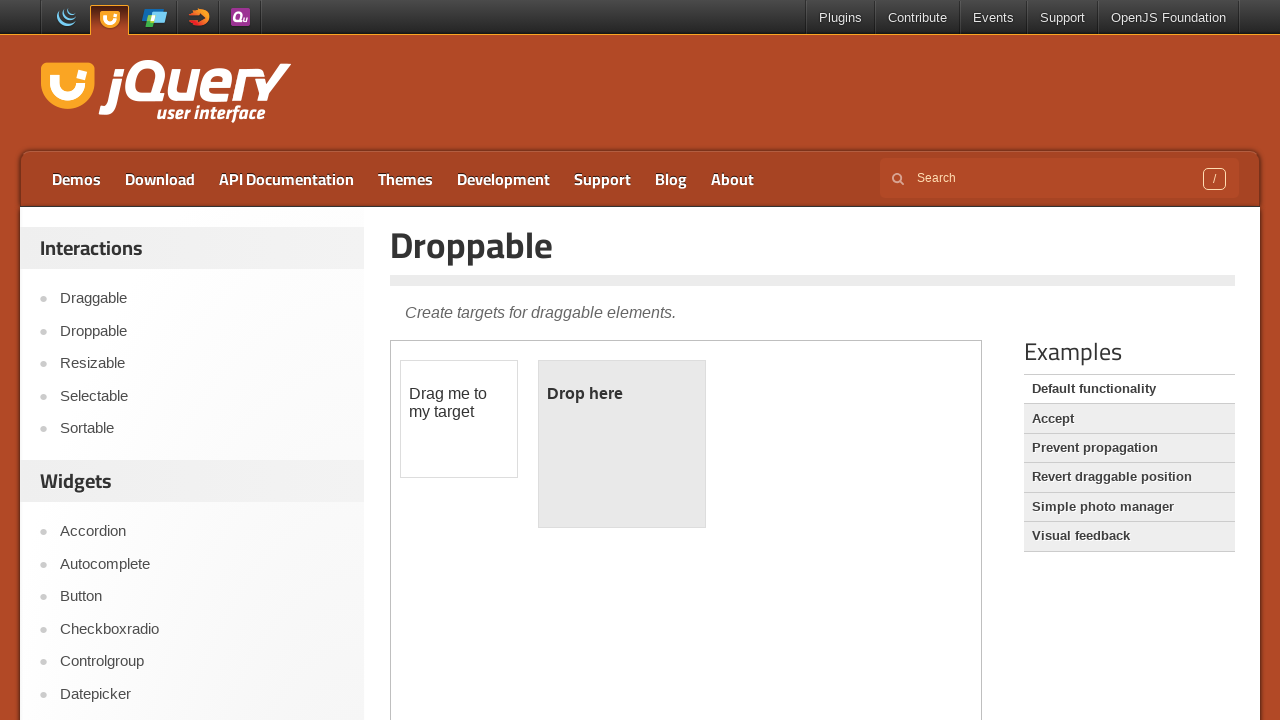

Located the draggable element with id 'draggable'
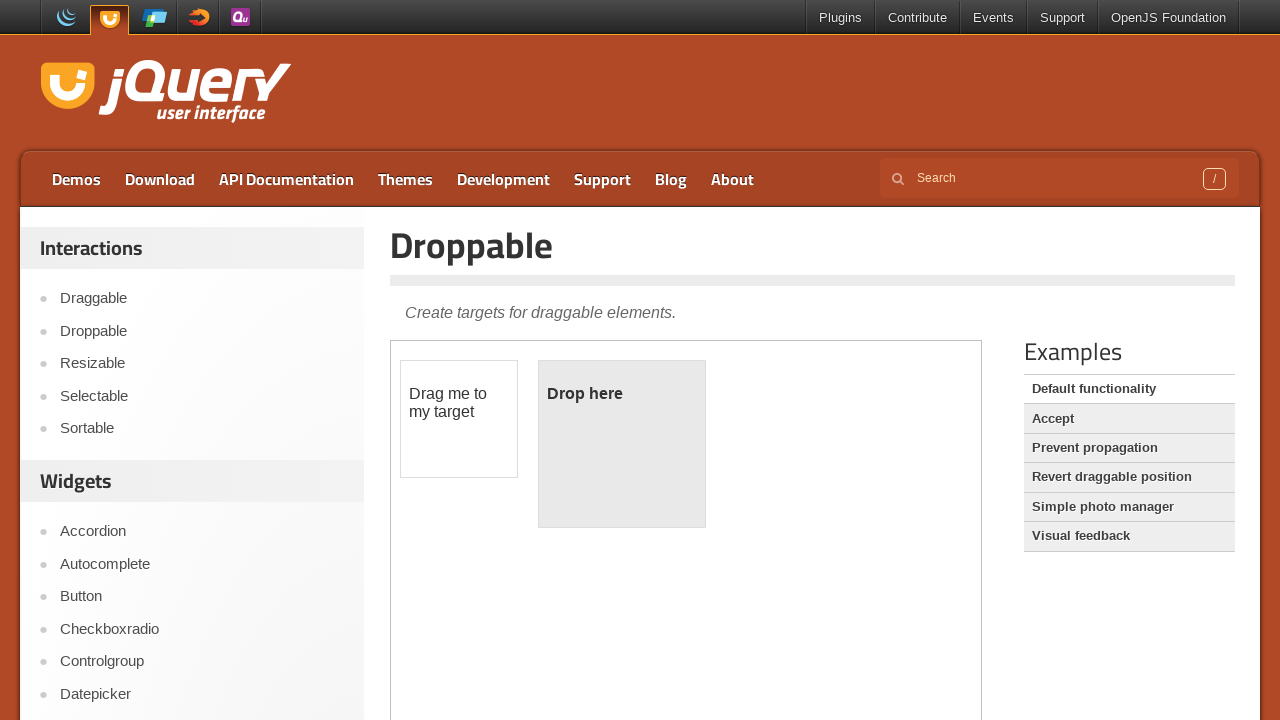

Located the droppable target element with id 'droppable'
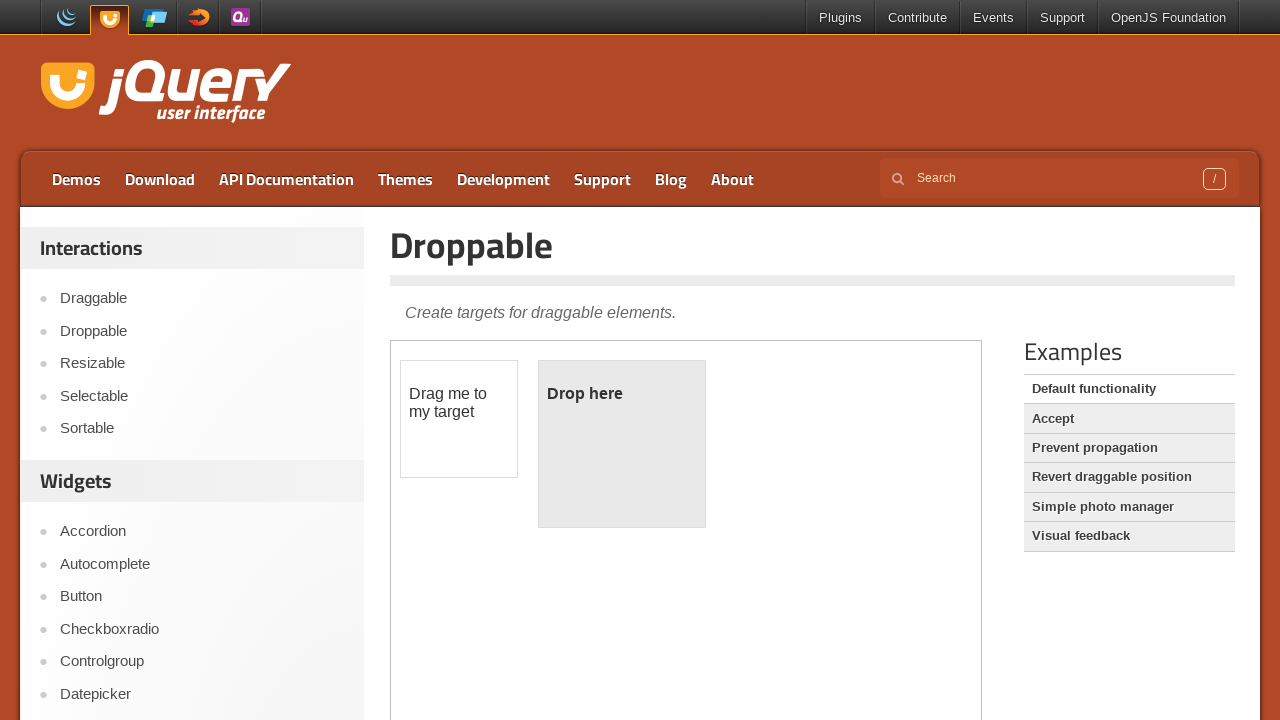

Dragged the draggable element onto the droppable target at (622, 444)
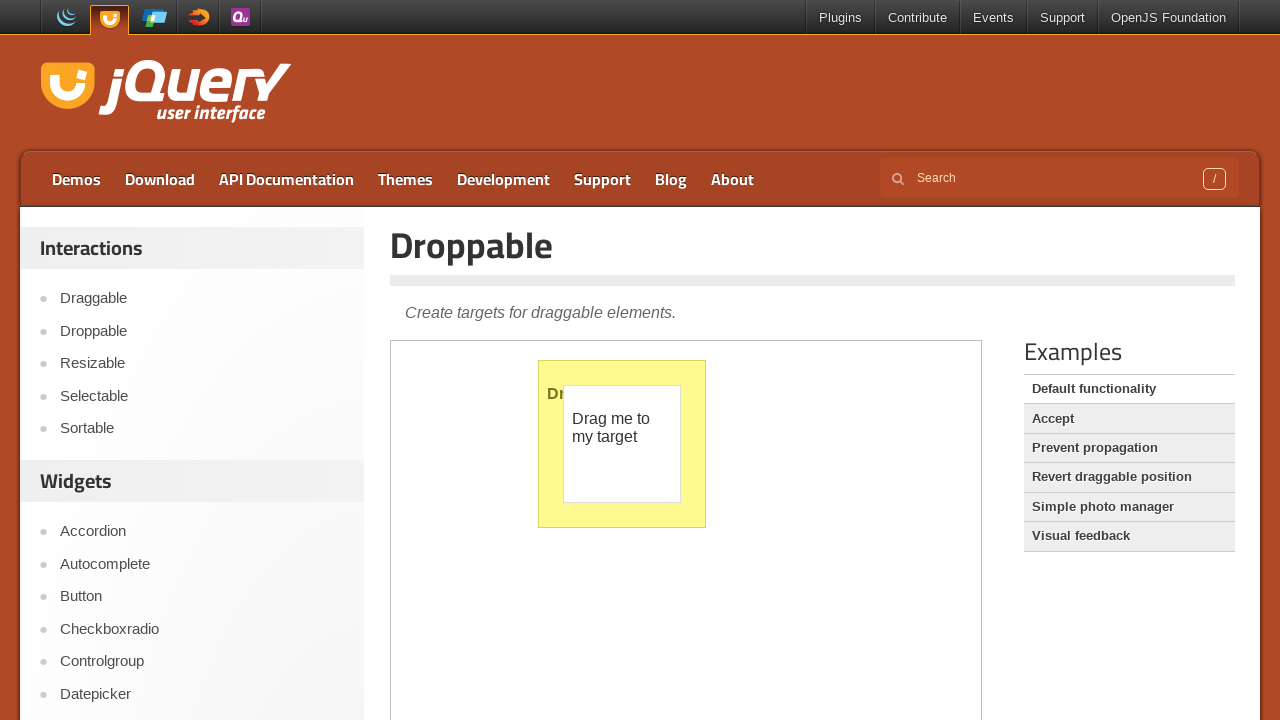

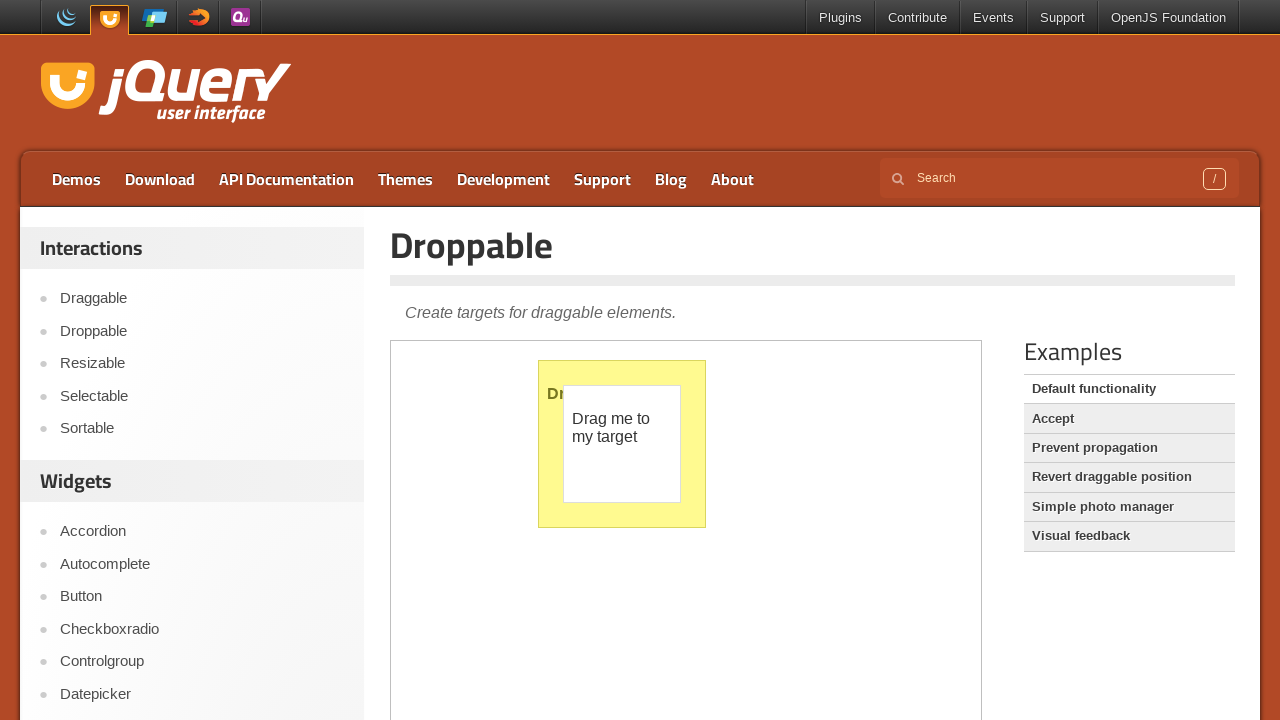